Tests a text box form by filling in full name, email, current address, and permanent address fields, then submitting the form

Starting URL: https://demoqa.com/text-box

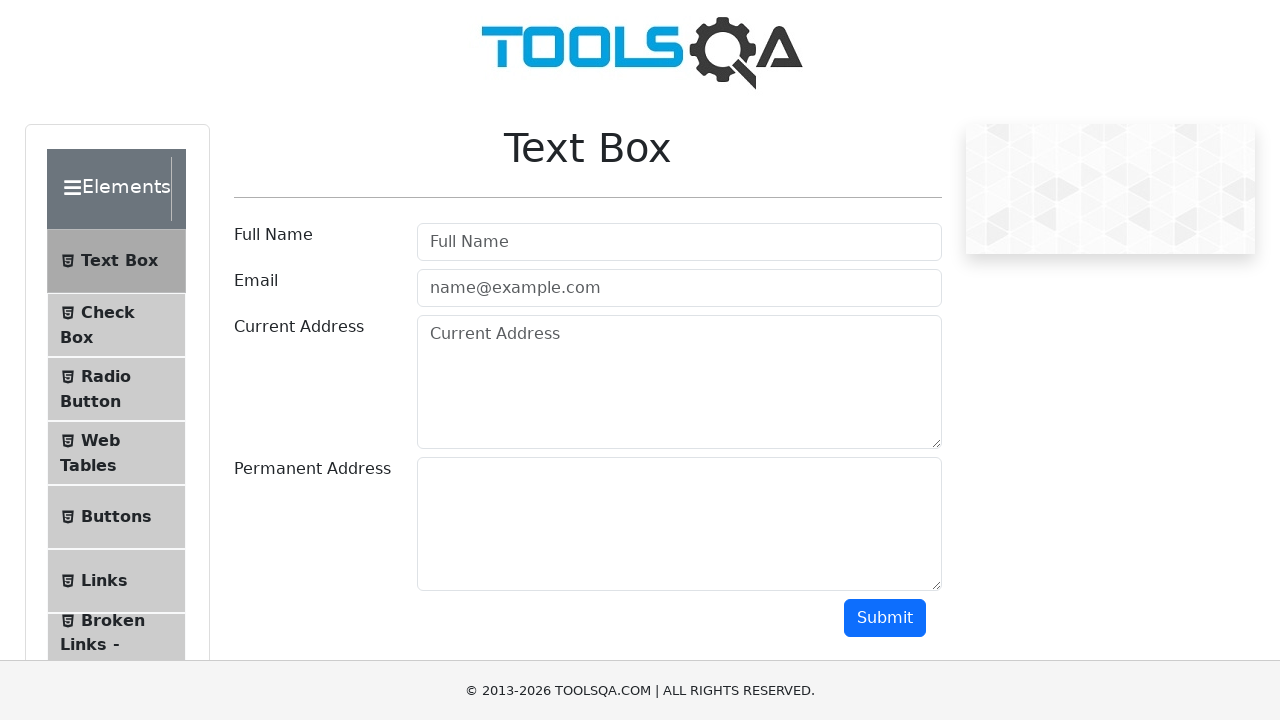

Filled Full Name field with 'Fahim Khan' on input[placeholder='Full Name']
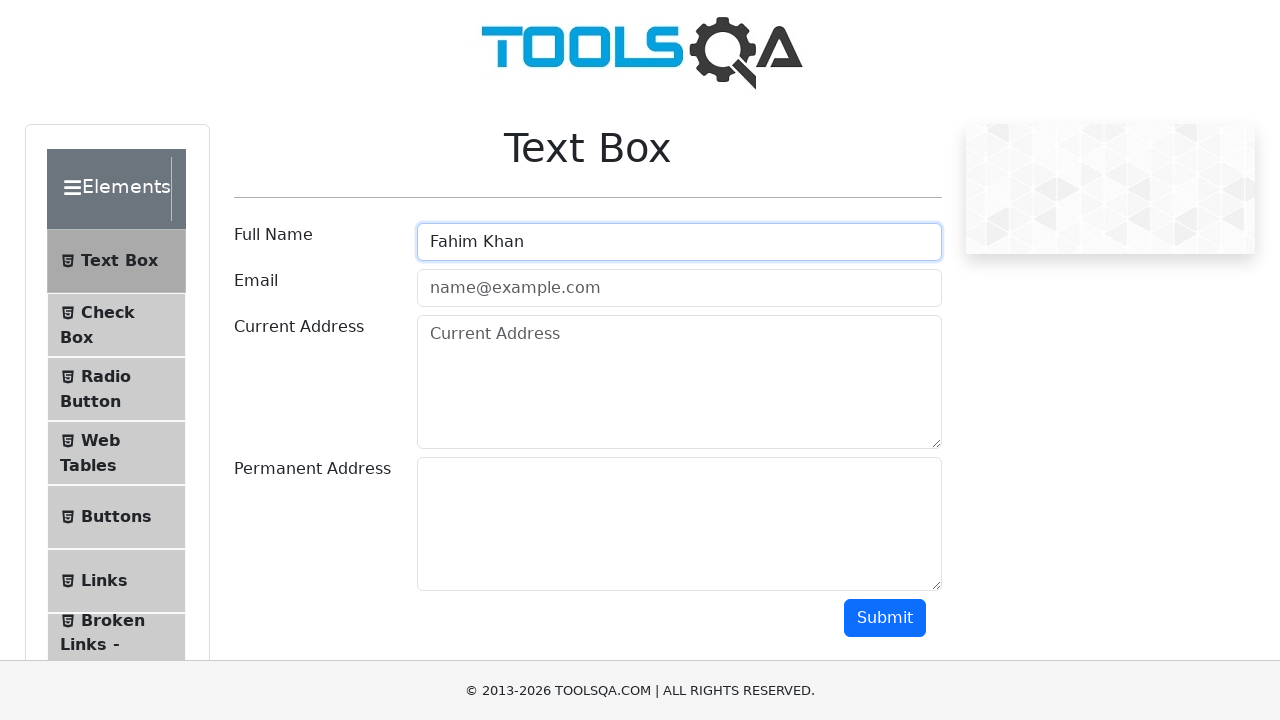

Filled Email field with 'This@gmail.com' on input#userEmail
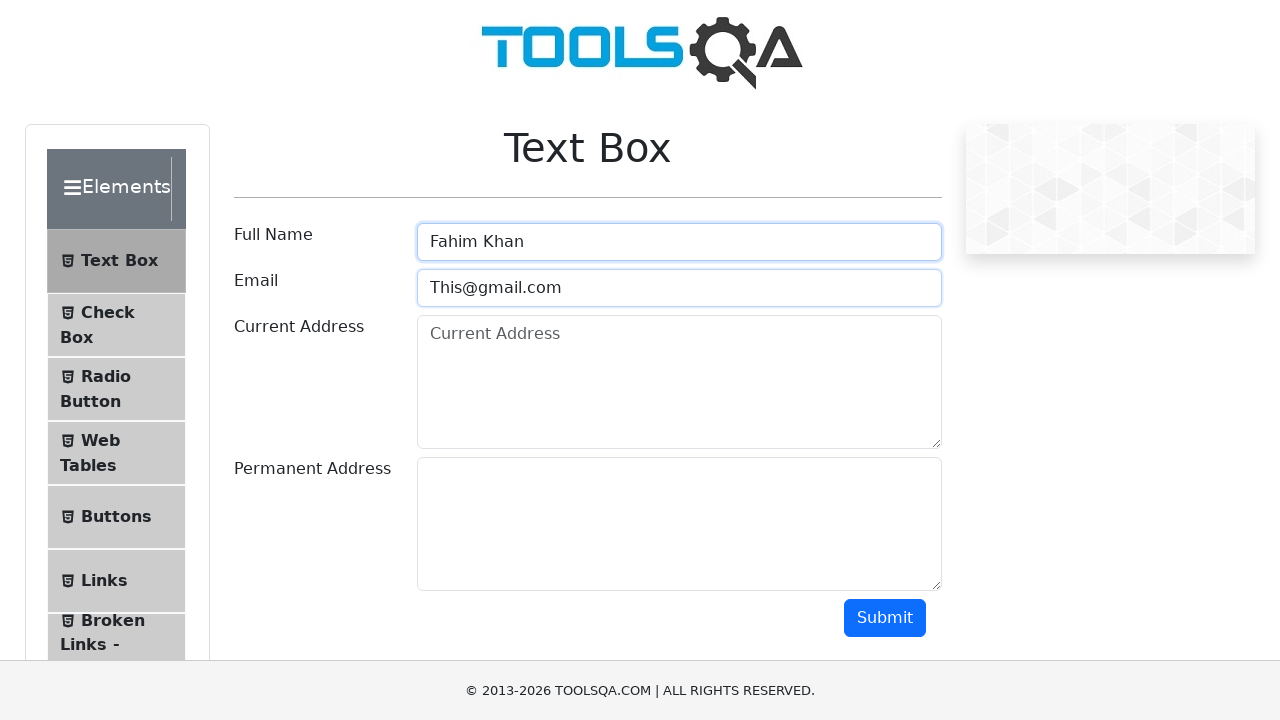

Filled Current Address field with '5454 California St, San Francisco, CA 94544' on textarea#currentAddress
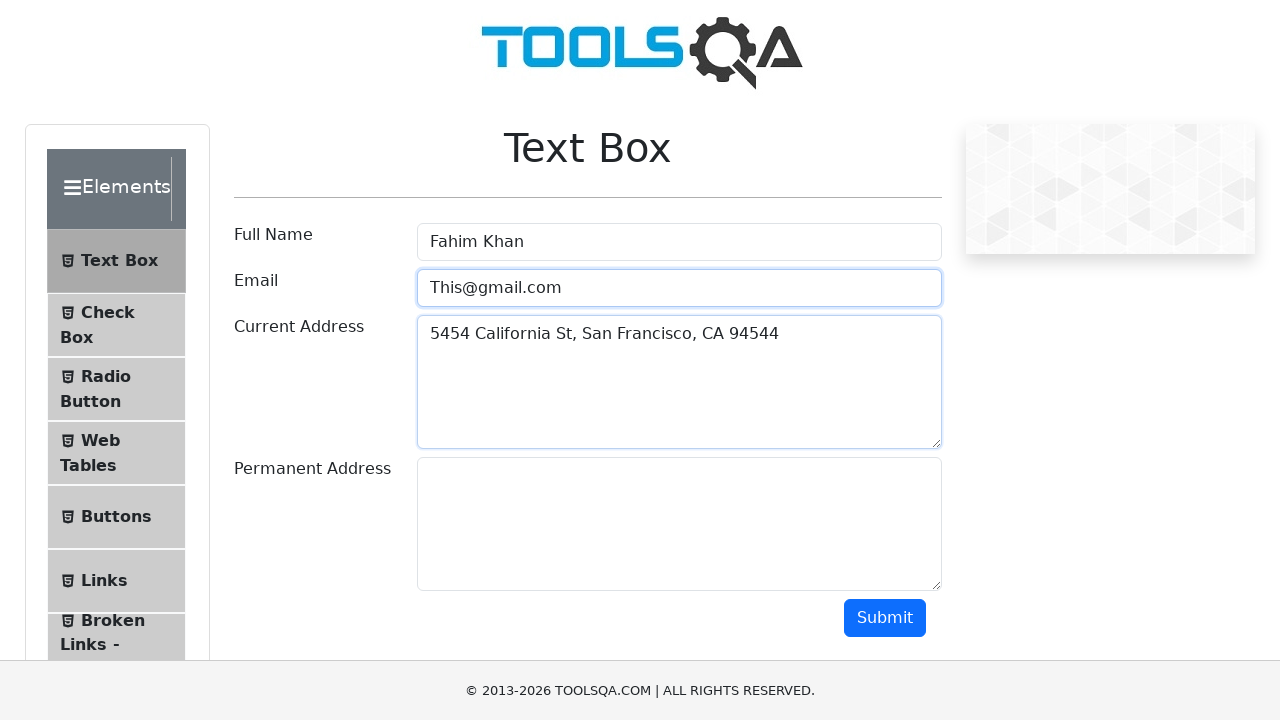

Filled Permanent Address field with '5454 Martin Luther King BLVD, New York, NY 74534' on textarea#permanentAddress
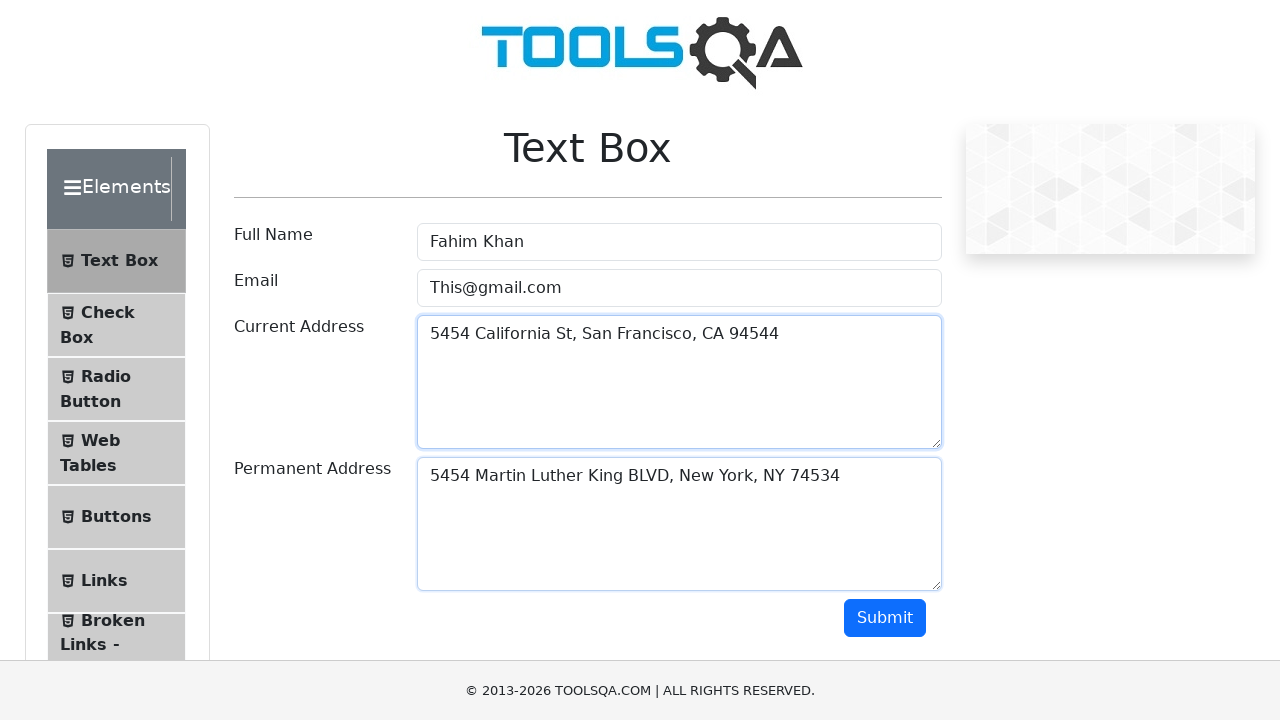

Clicked Submit button to submit the form at (885, 618) on button#submit[type='button']
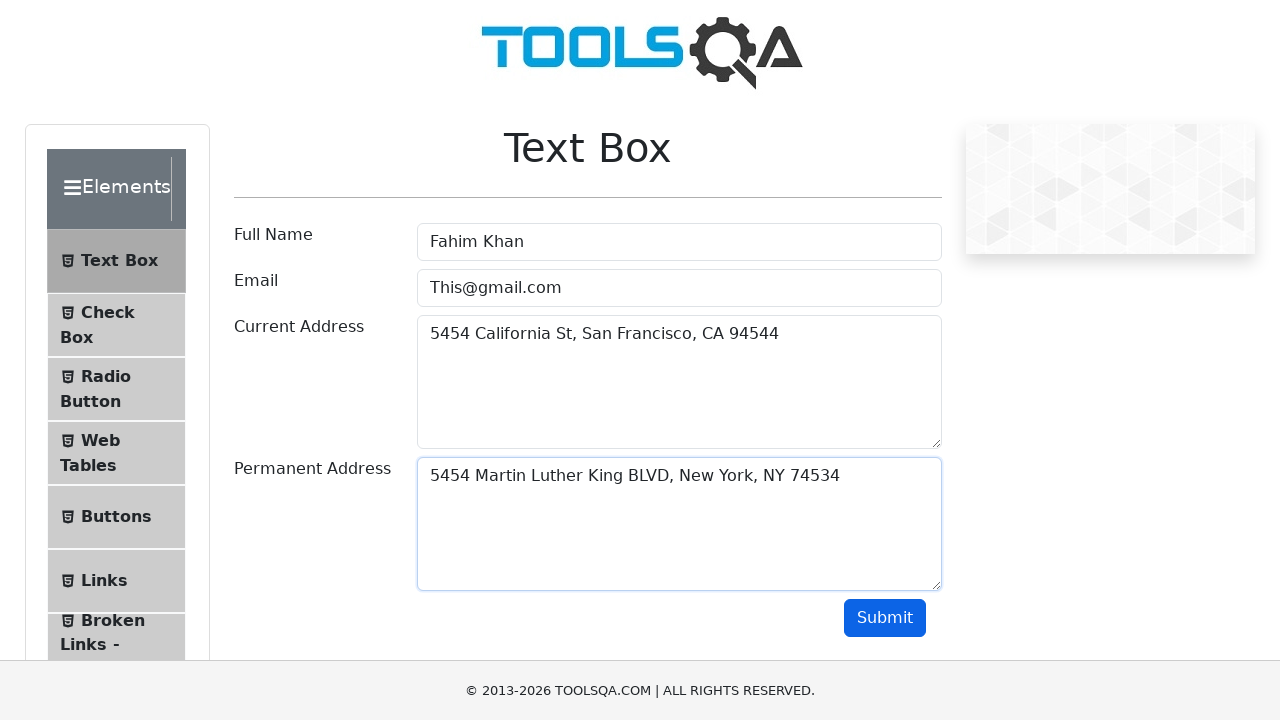

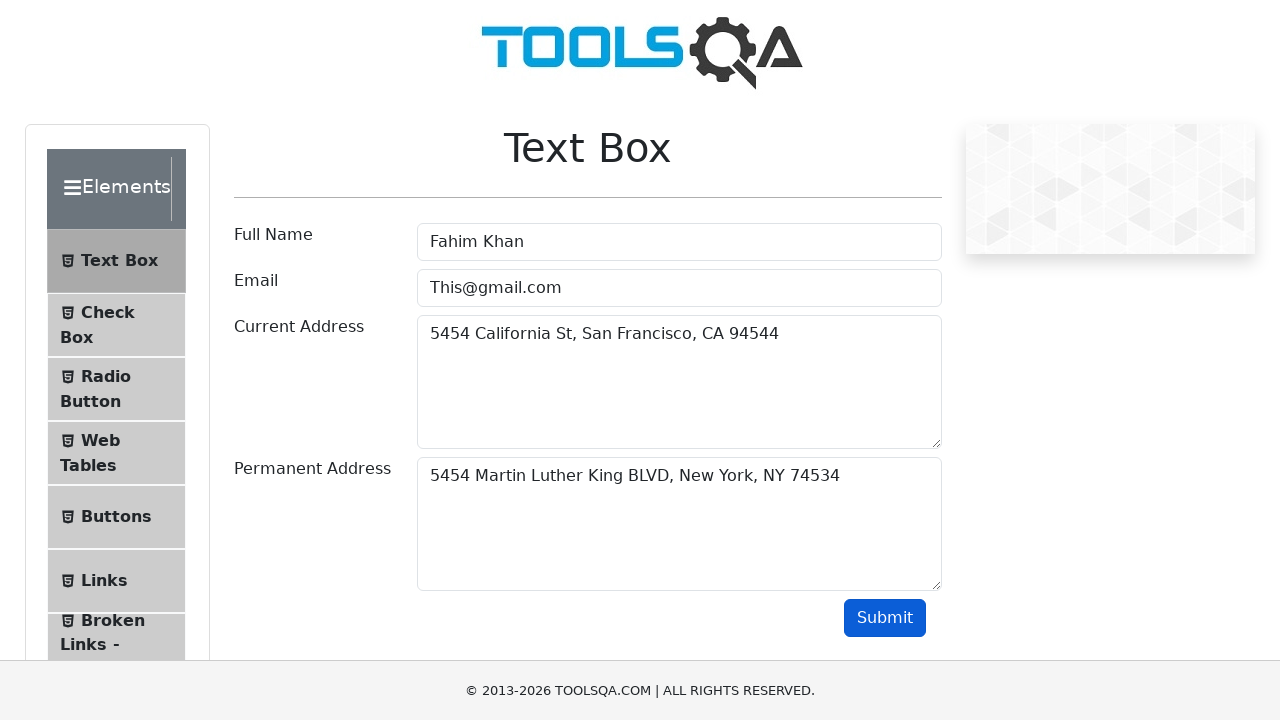